Demonstrates clicking an element by navigating to GeeksforGeeks homepage and clicking the "Courses" link in the navigation bar.

Starting URL: https://www.geeksforgeeks.org/

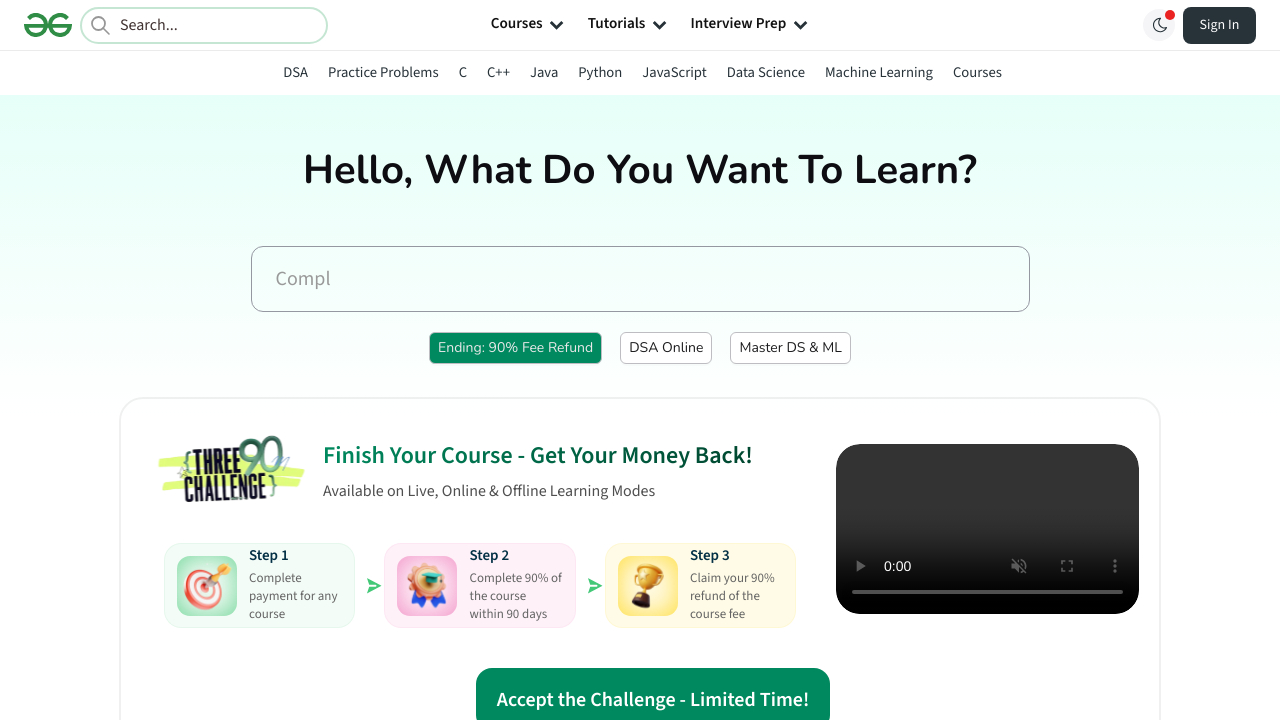

Navigated to GeeksforGeeks homepage
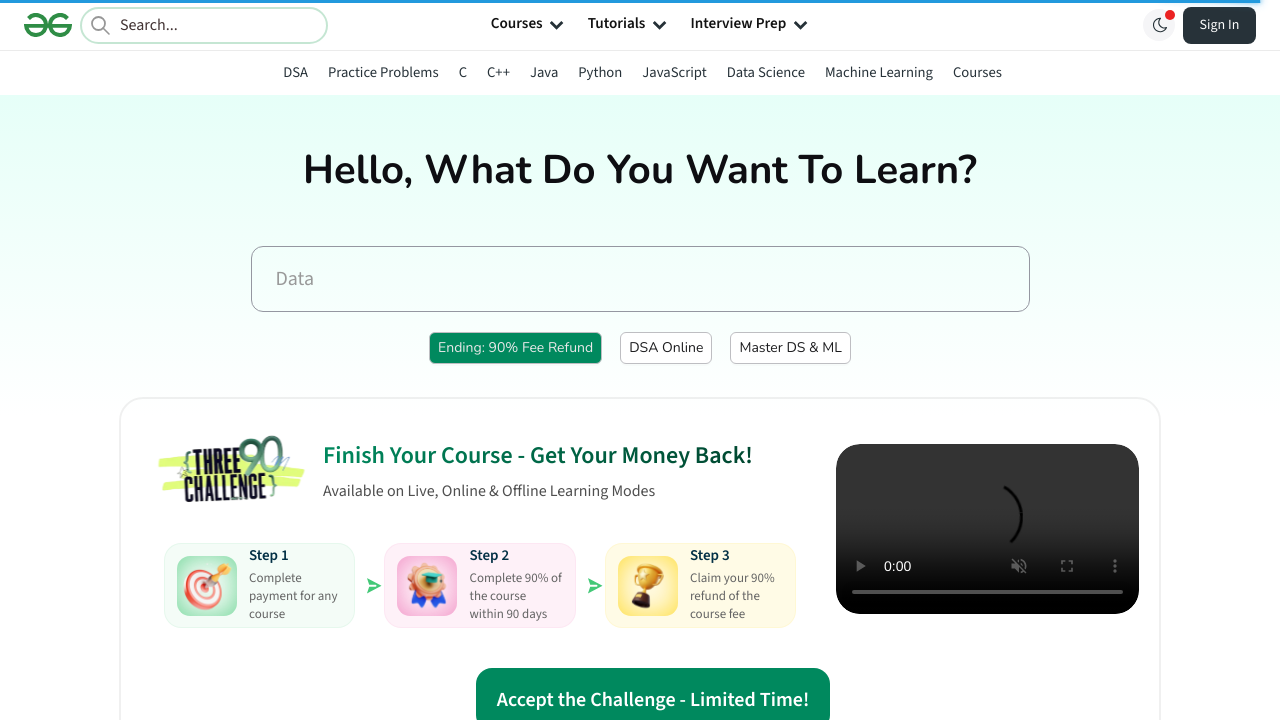

Clicked the 'Courses' link in the navigation bar at (517, 25) on text=Courses
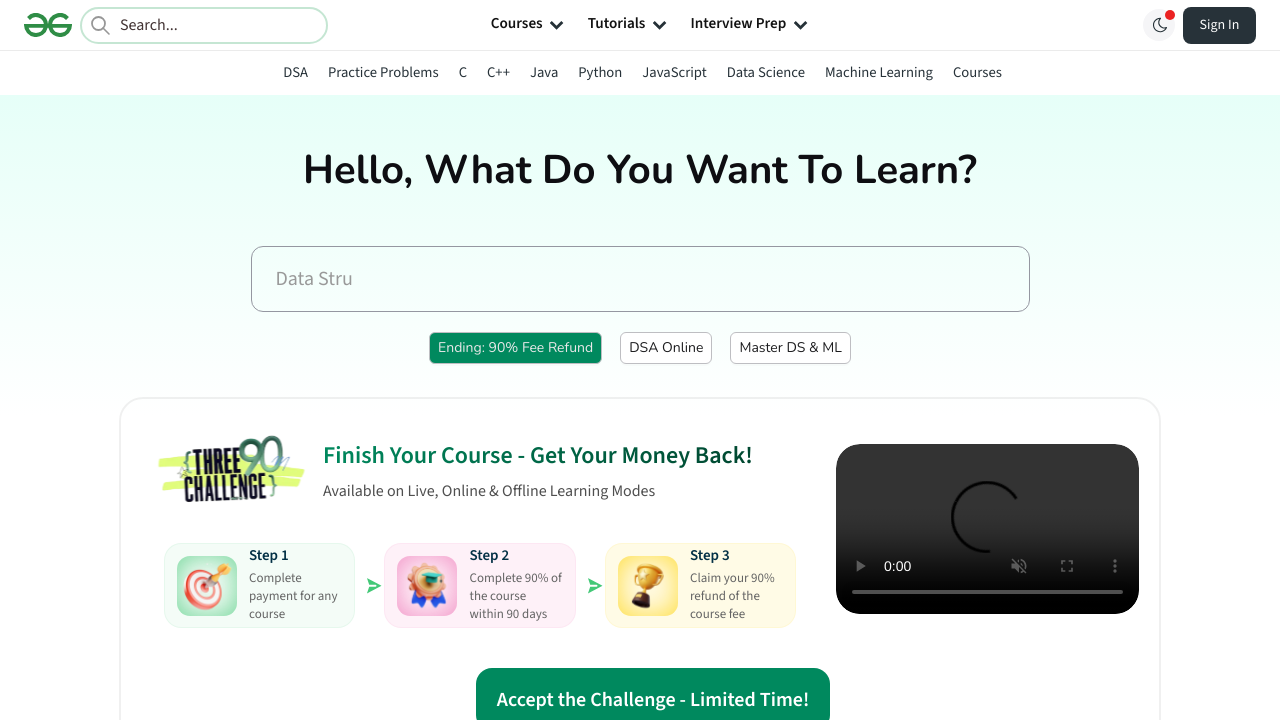

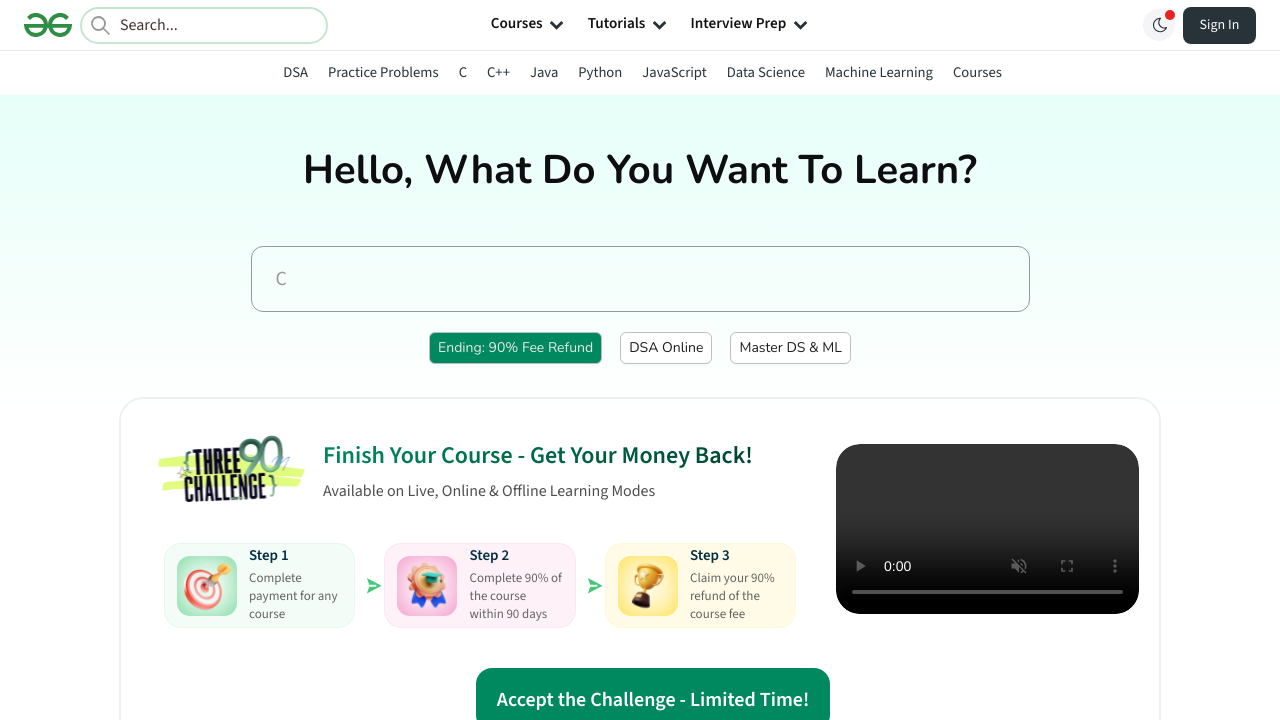